Tests infinite scroll functionality on RIT Dubai directory page by scrolling to the bottom repeatedly until all content is loaded, simulating how a user would view the complete staff directory.

Starting URL: https://www.rit.edu/dubai/directory

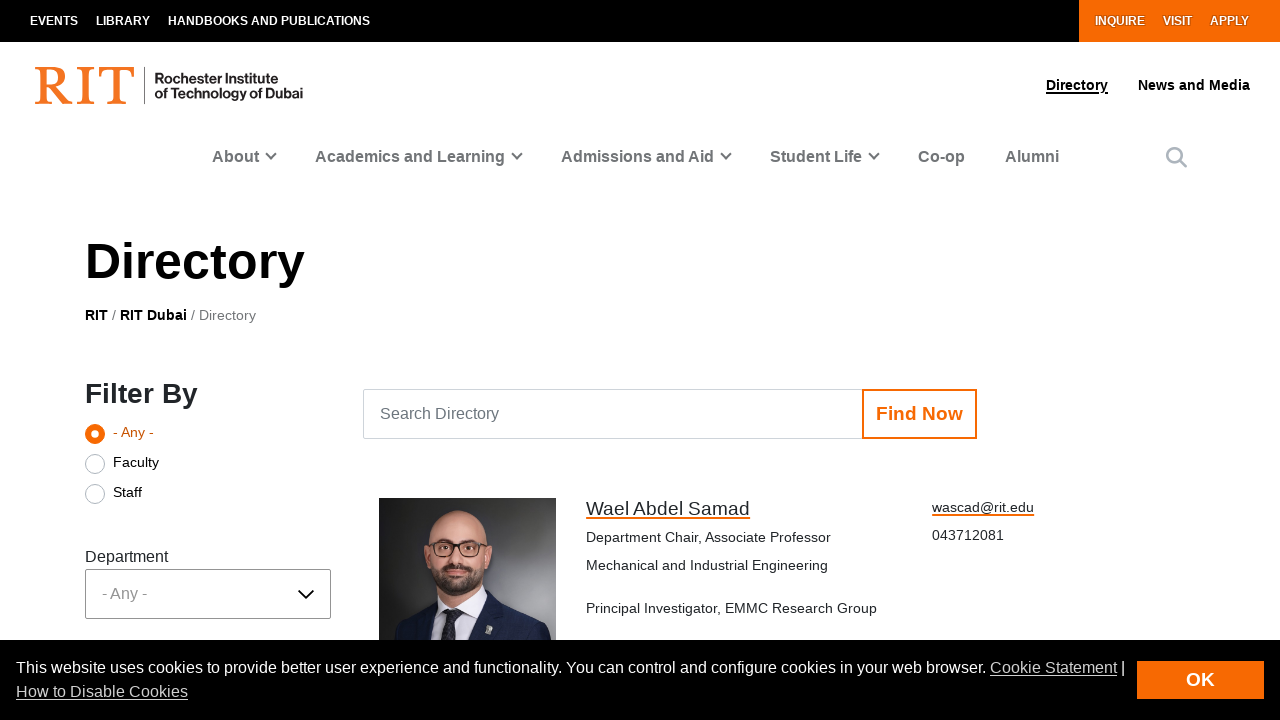

Set viewport size to 1920x1080 for optimal content loading
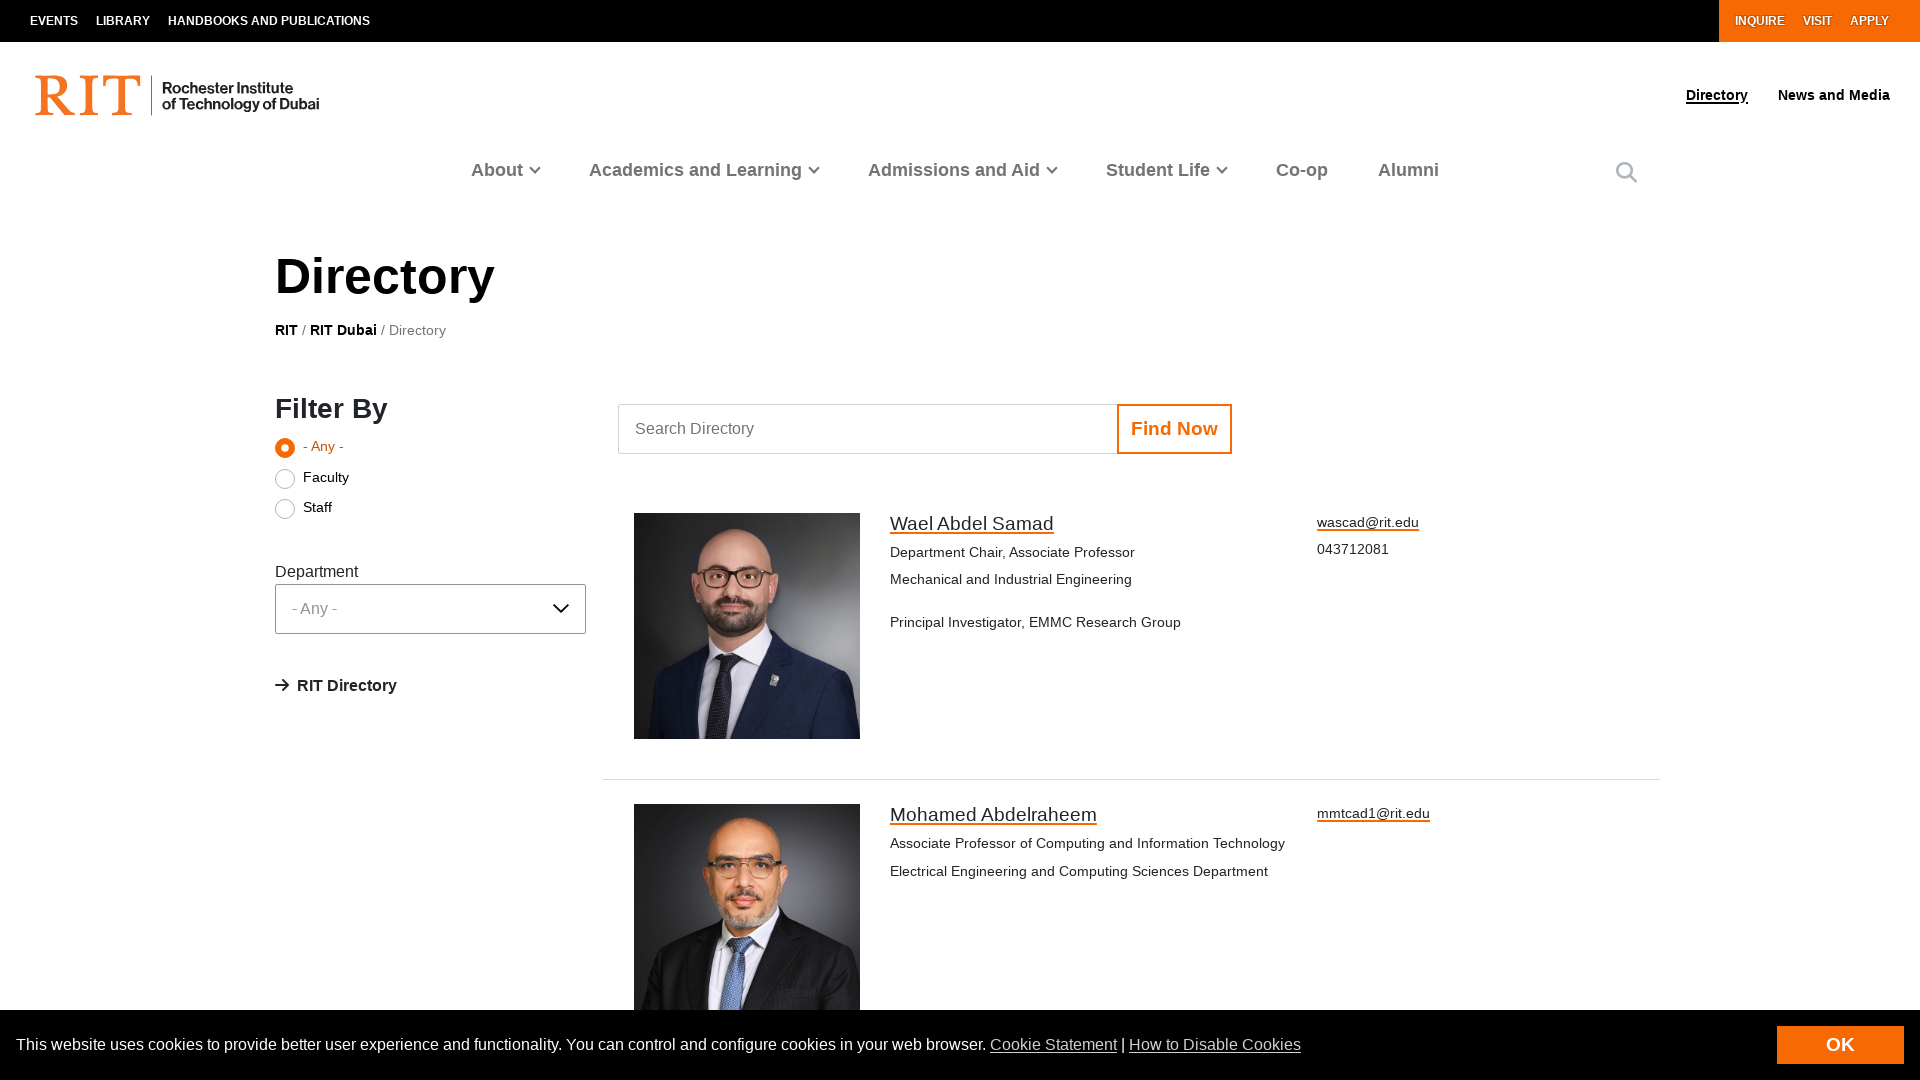

Initial directory content loaded
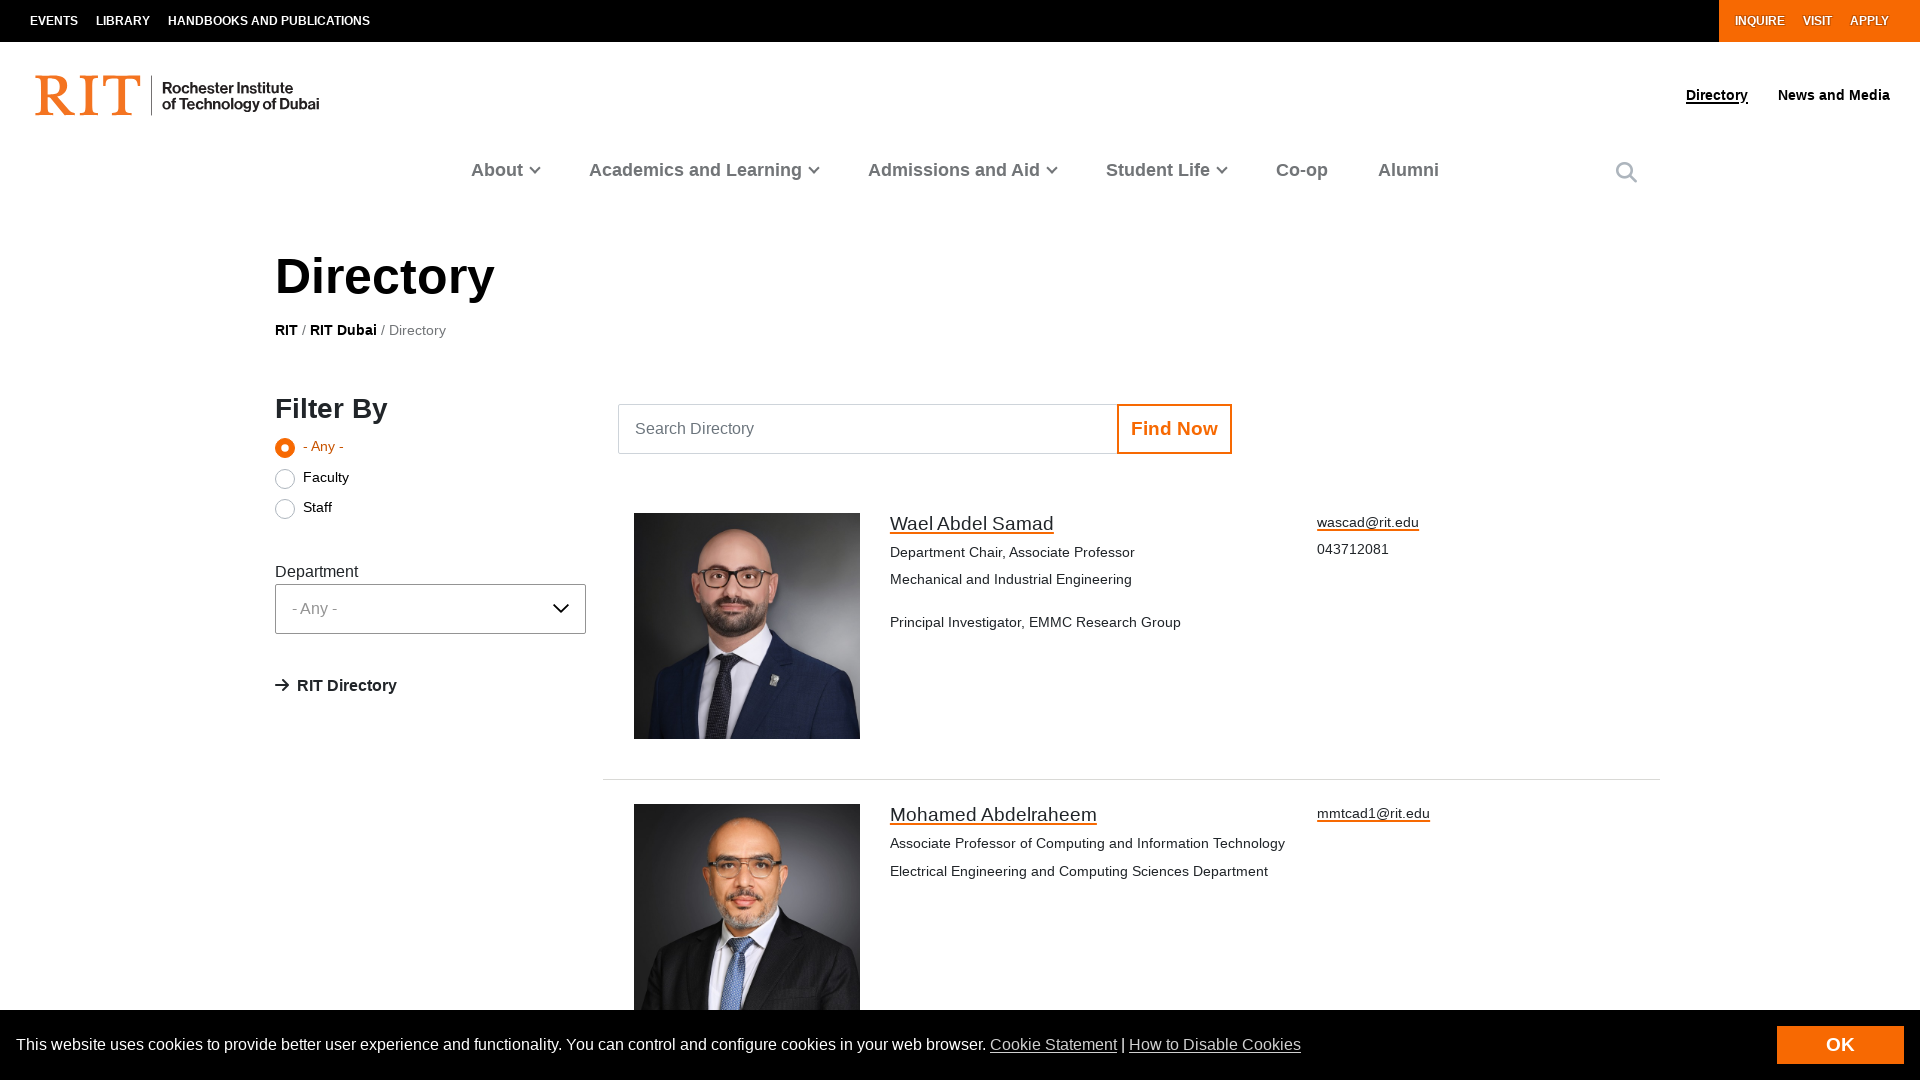

Retrieved initial page height for scroll detection
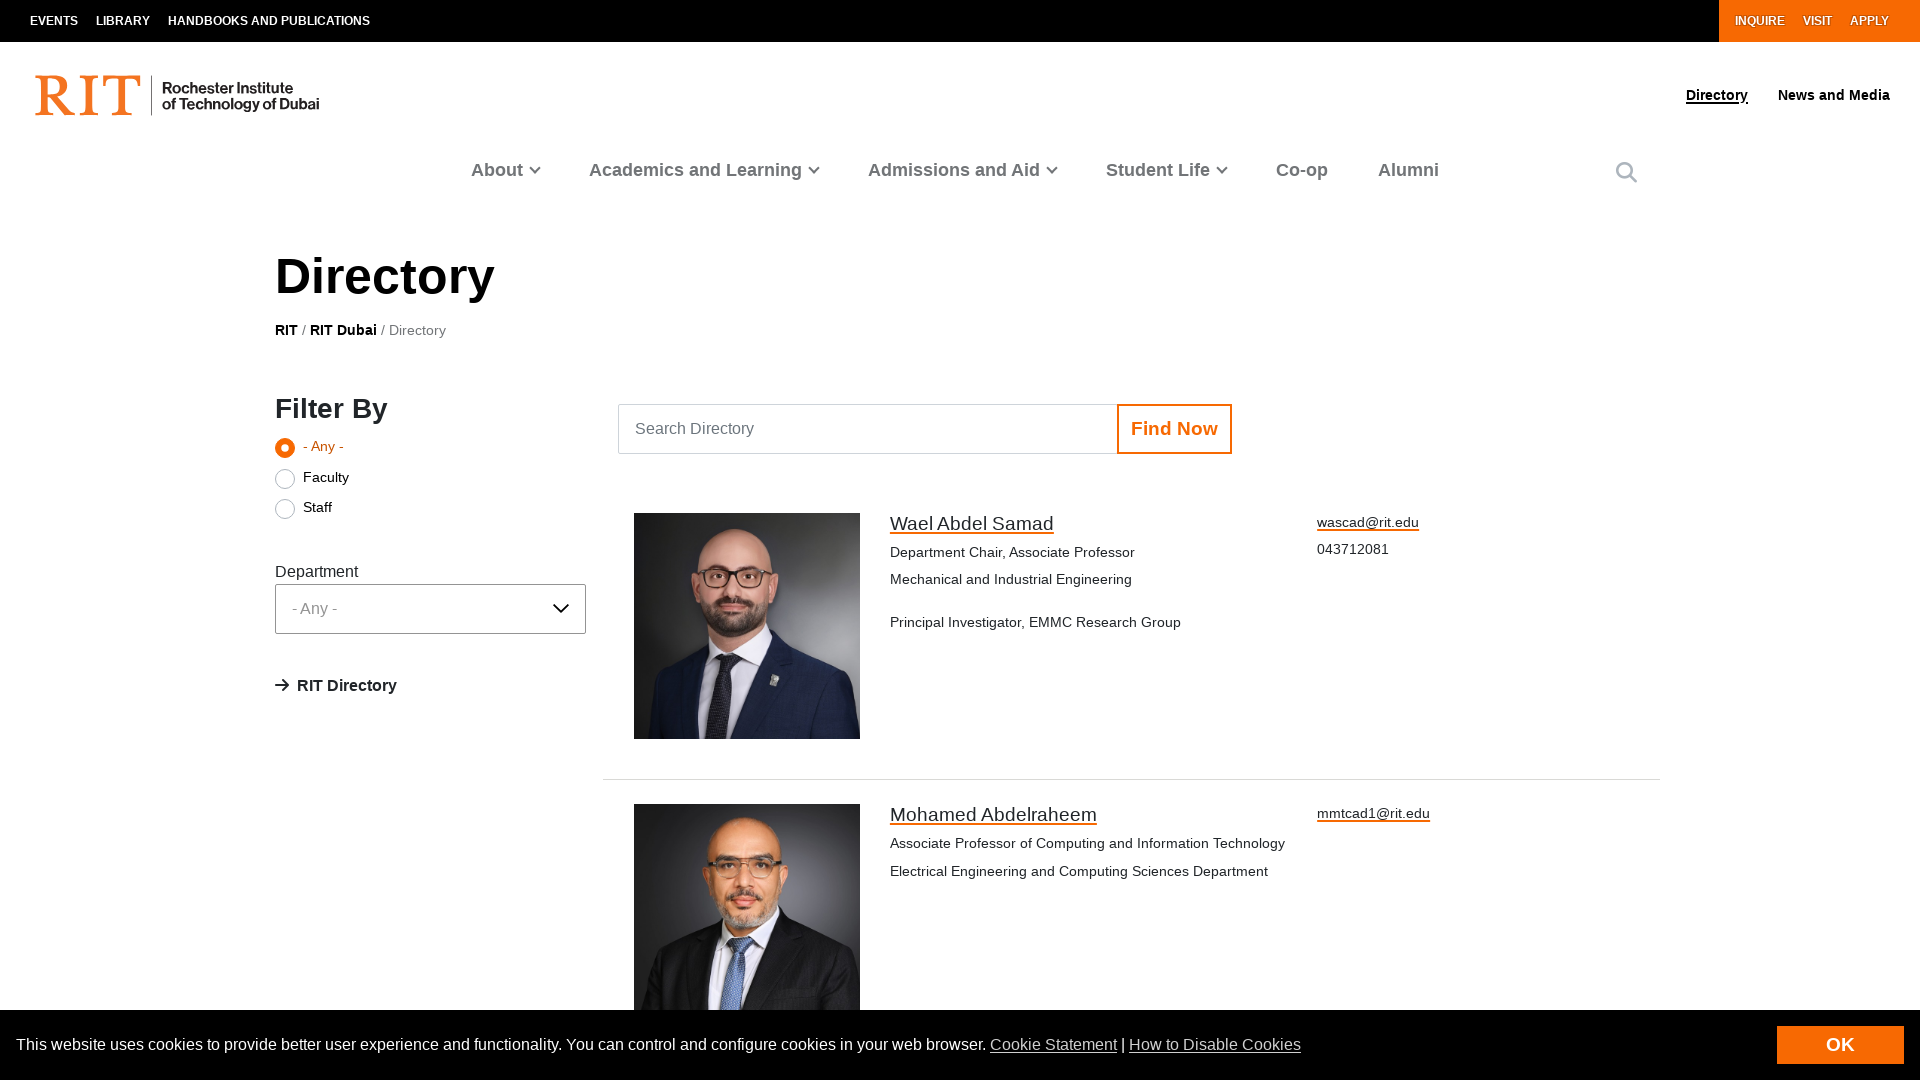

Scrolled to bottom of page to trigger infinite scroll loading
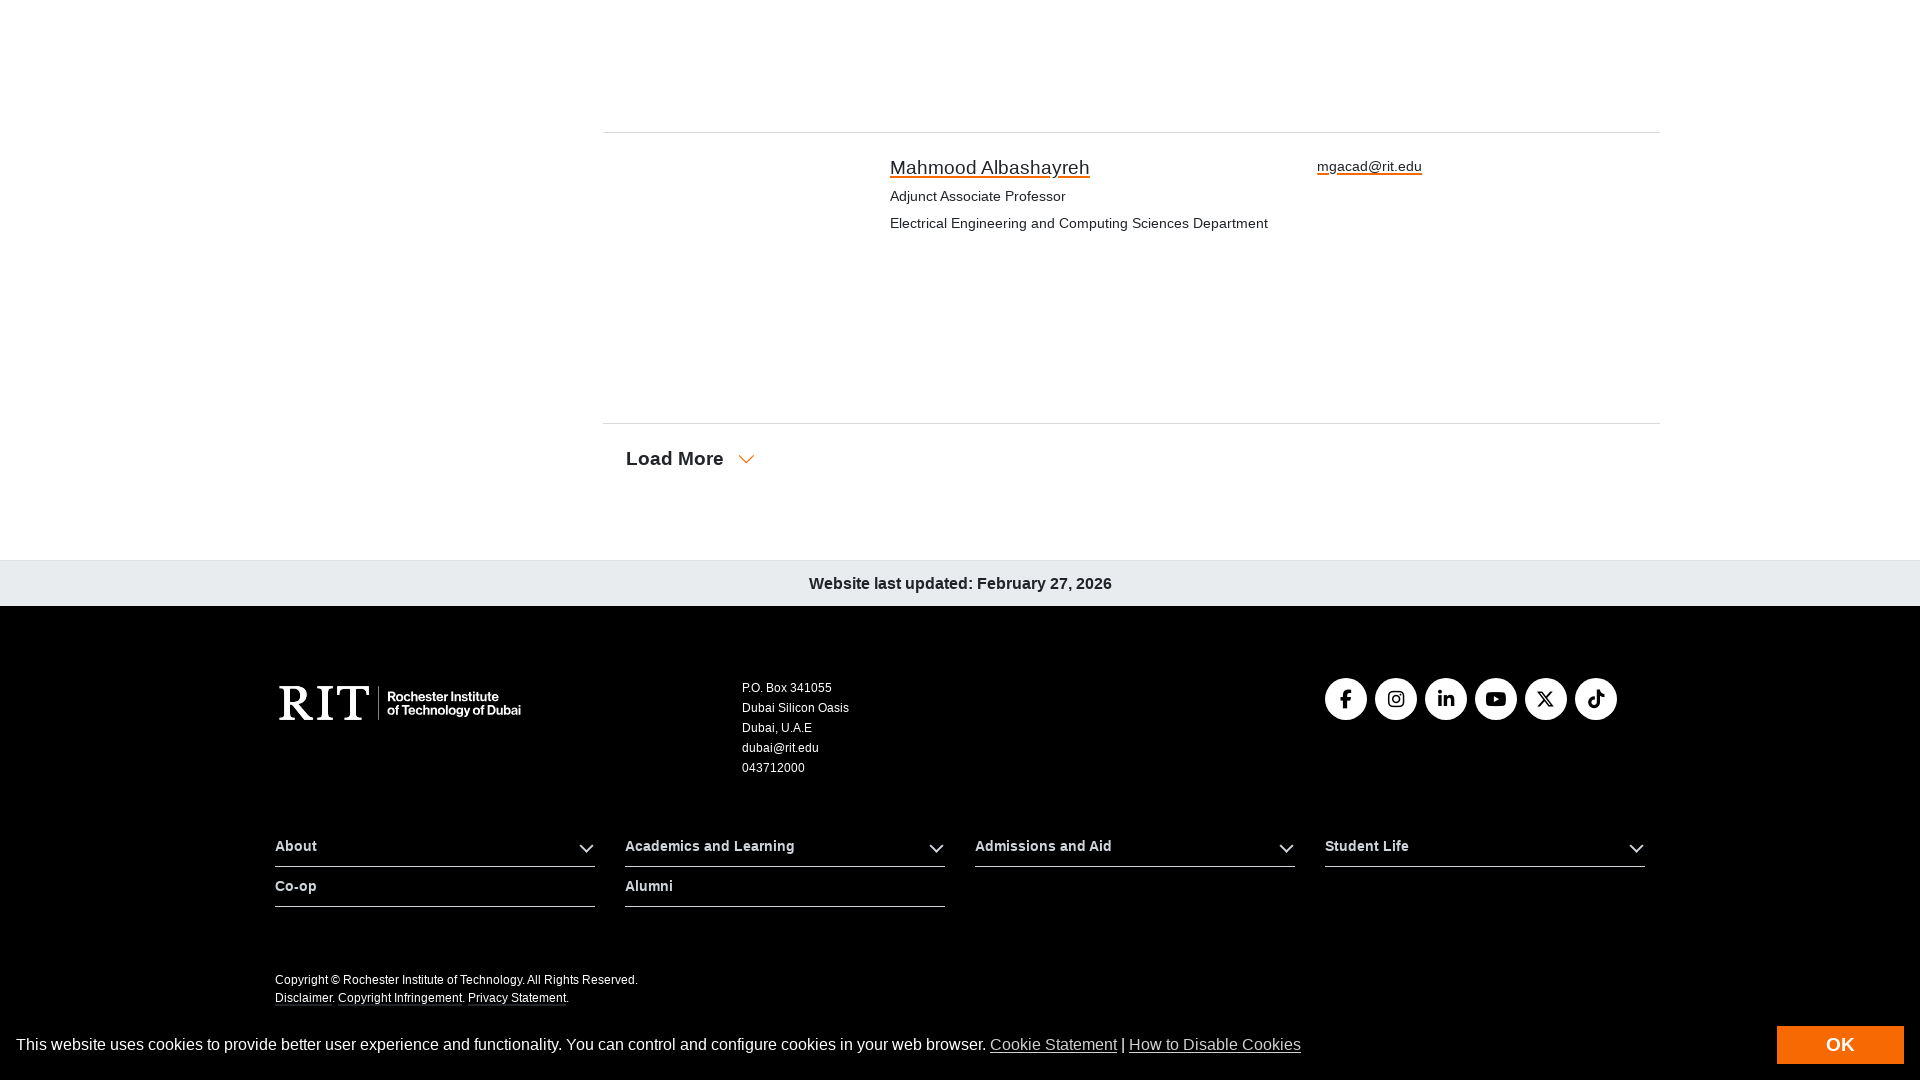

Waited 3 seconds for new content to load
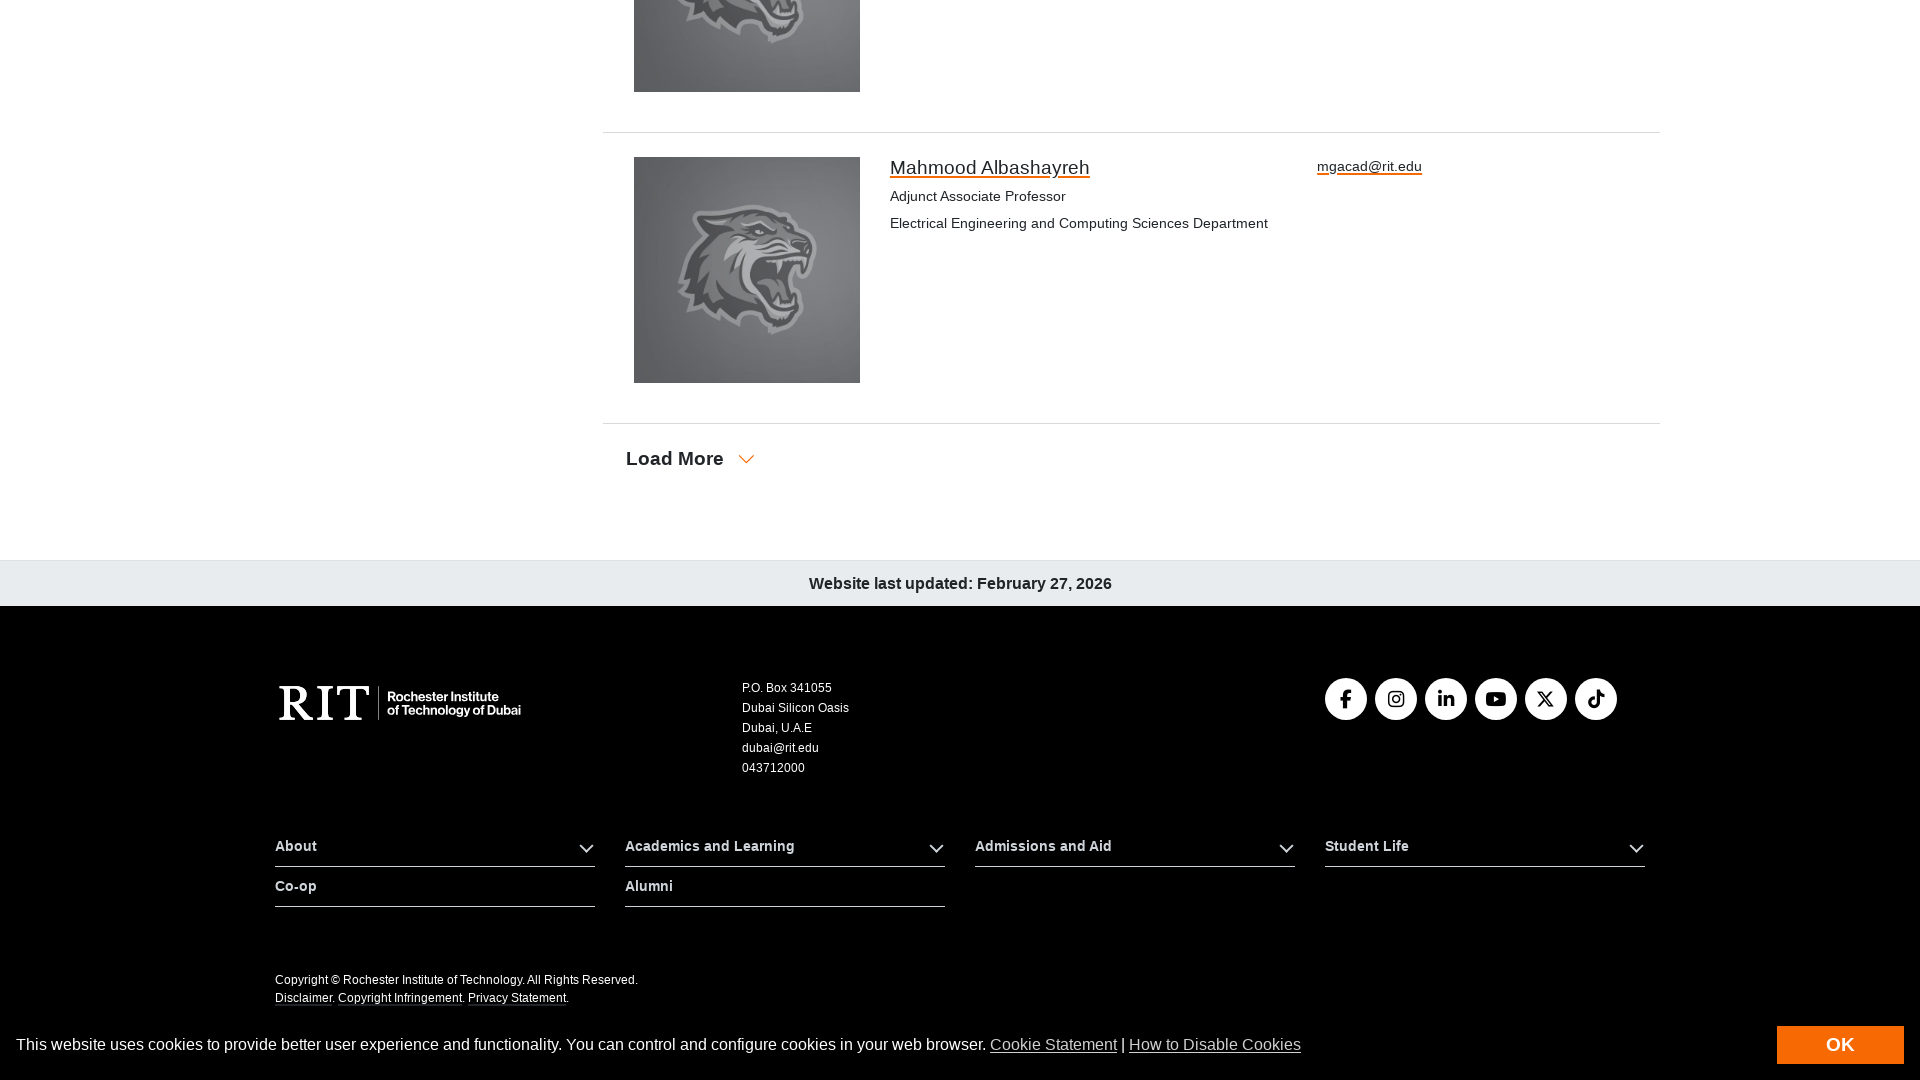

Retrieved updated page height to check for new content
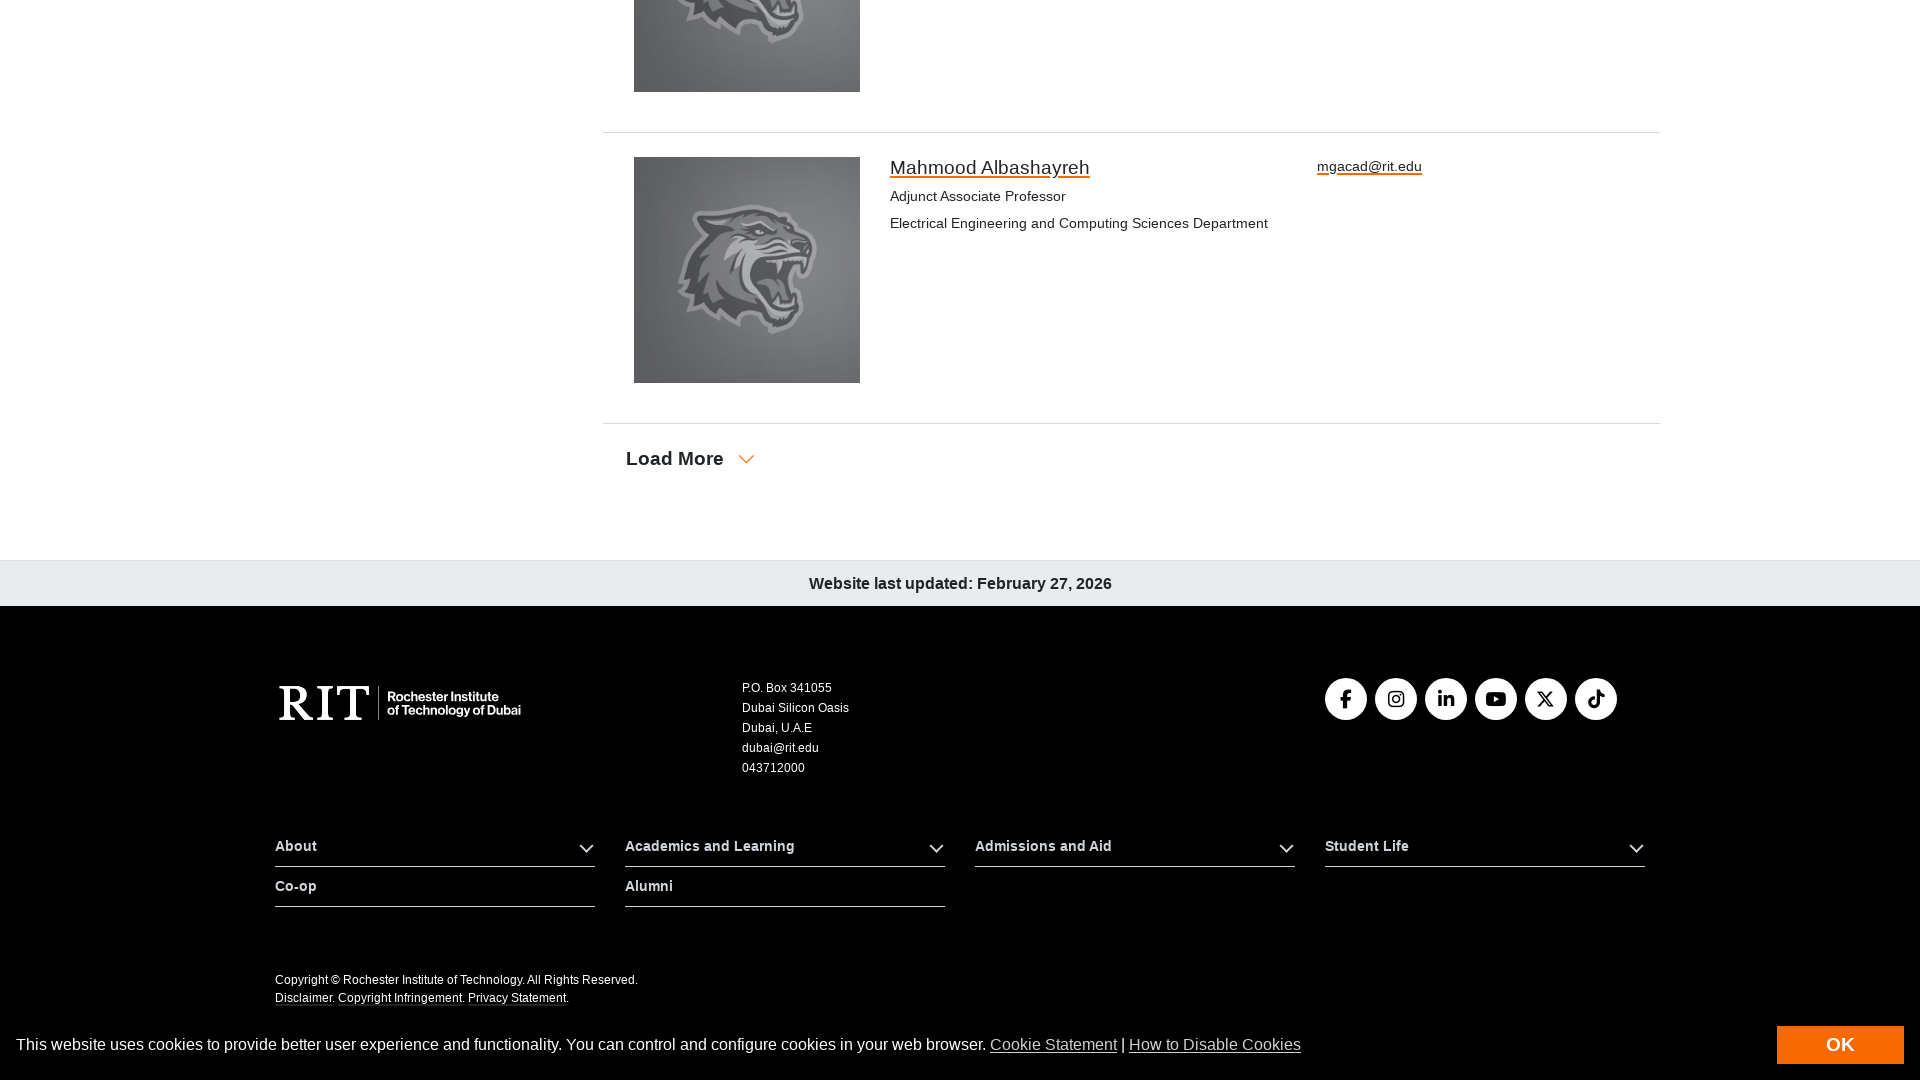

No new content loaded, infinite scroll completed
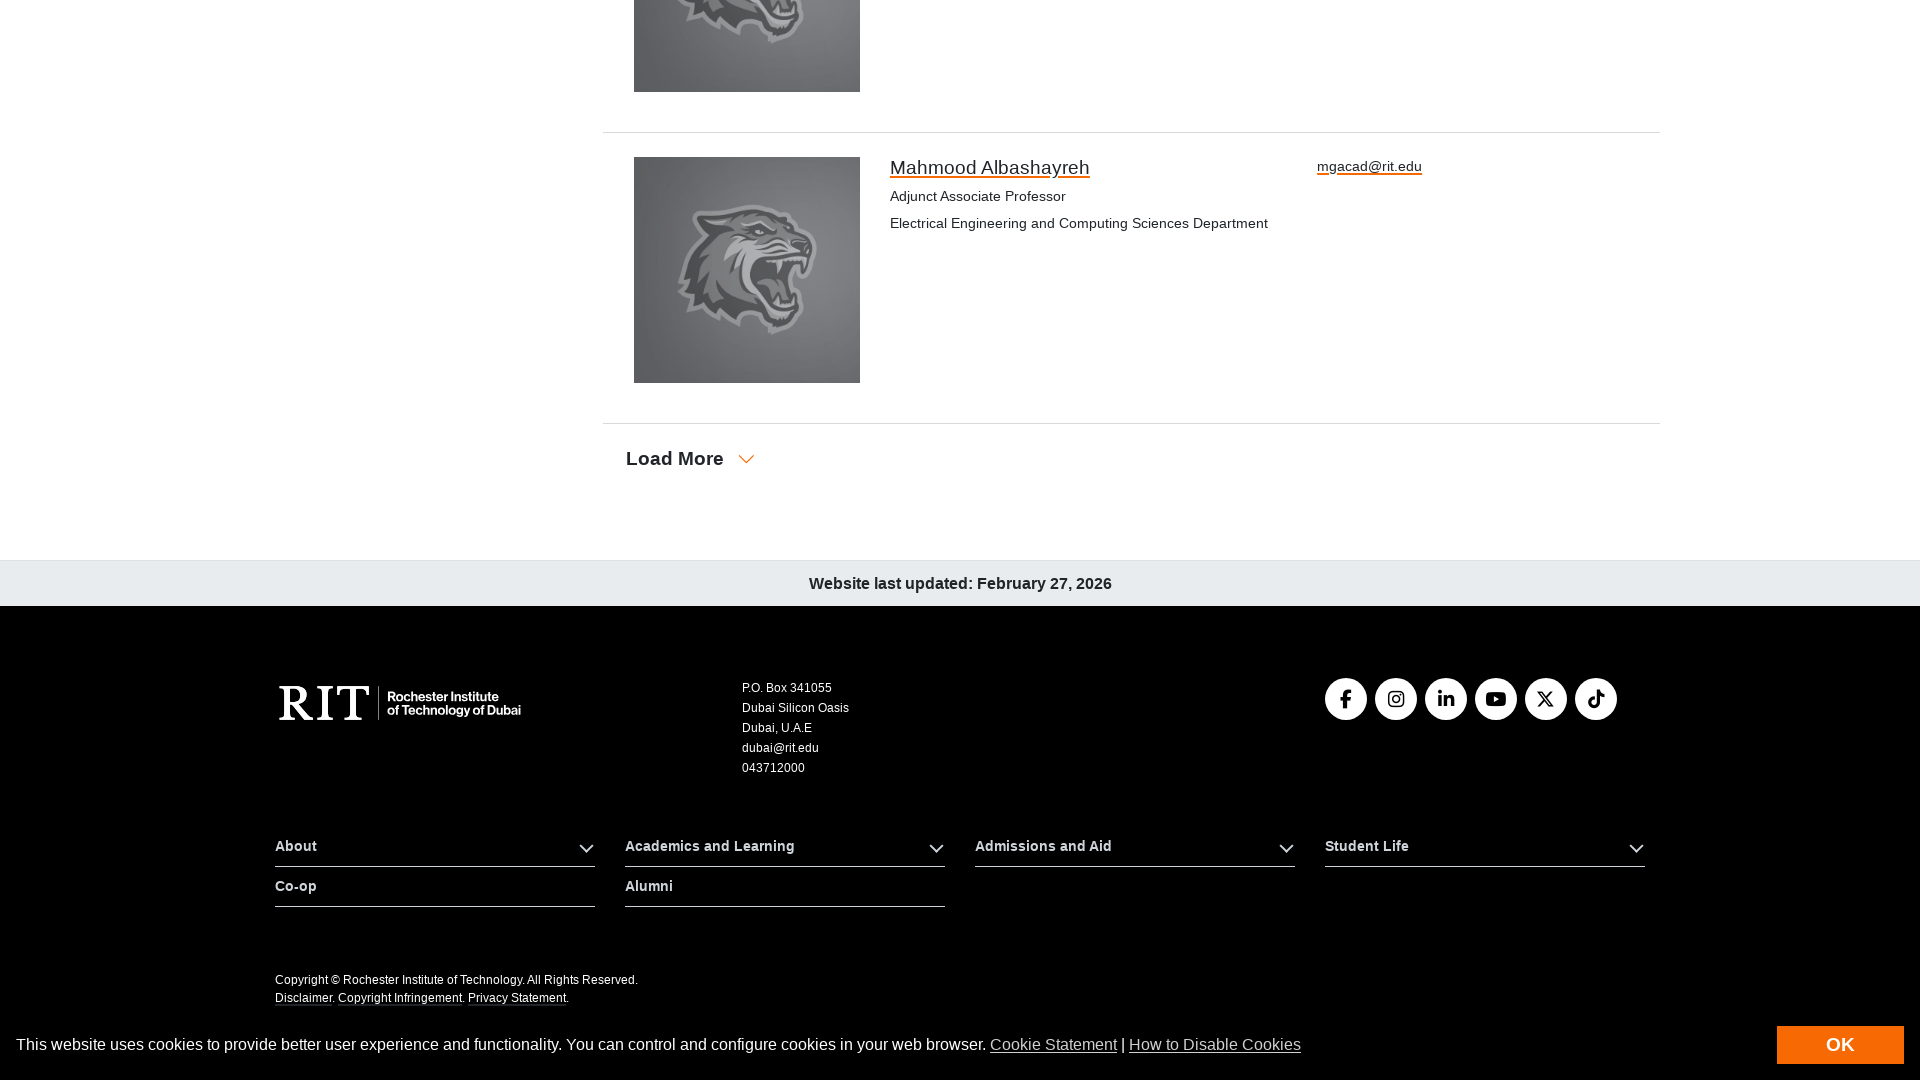

Verified all employee directory content is visible on page
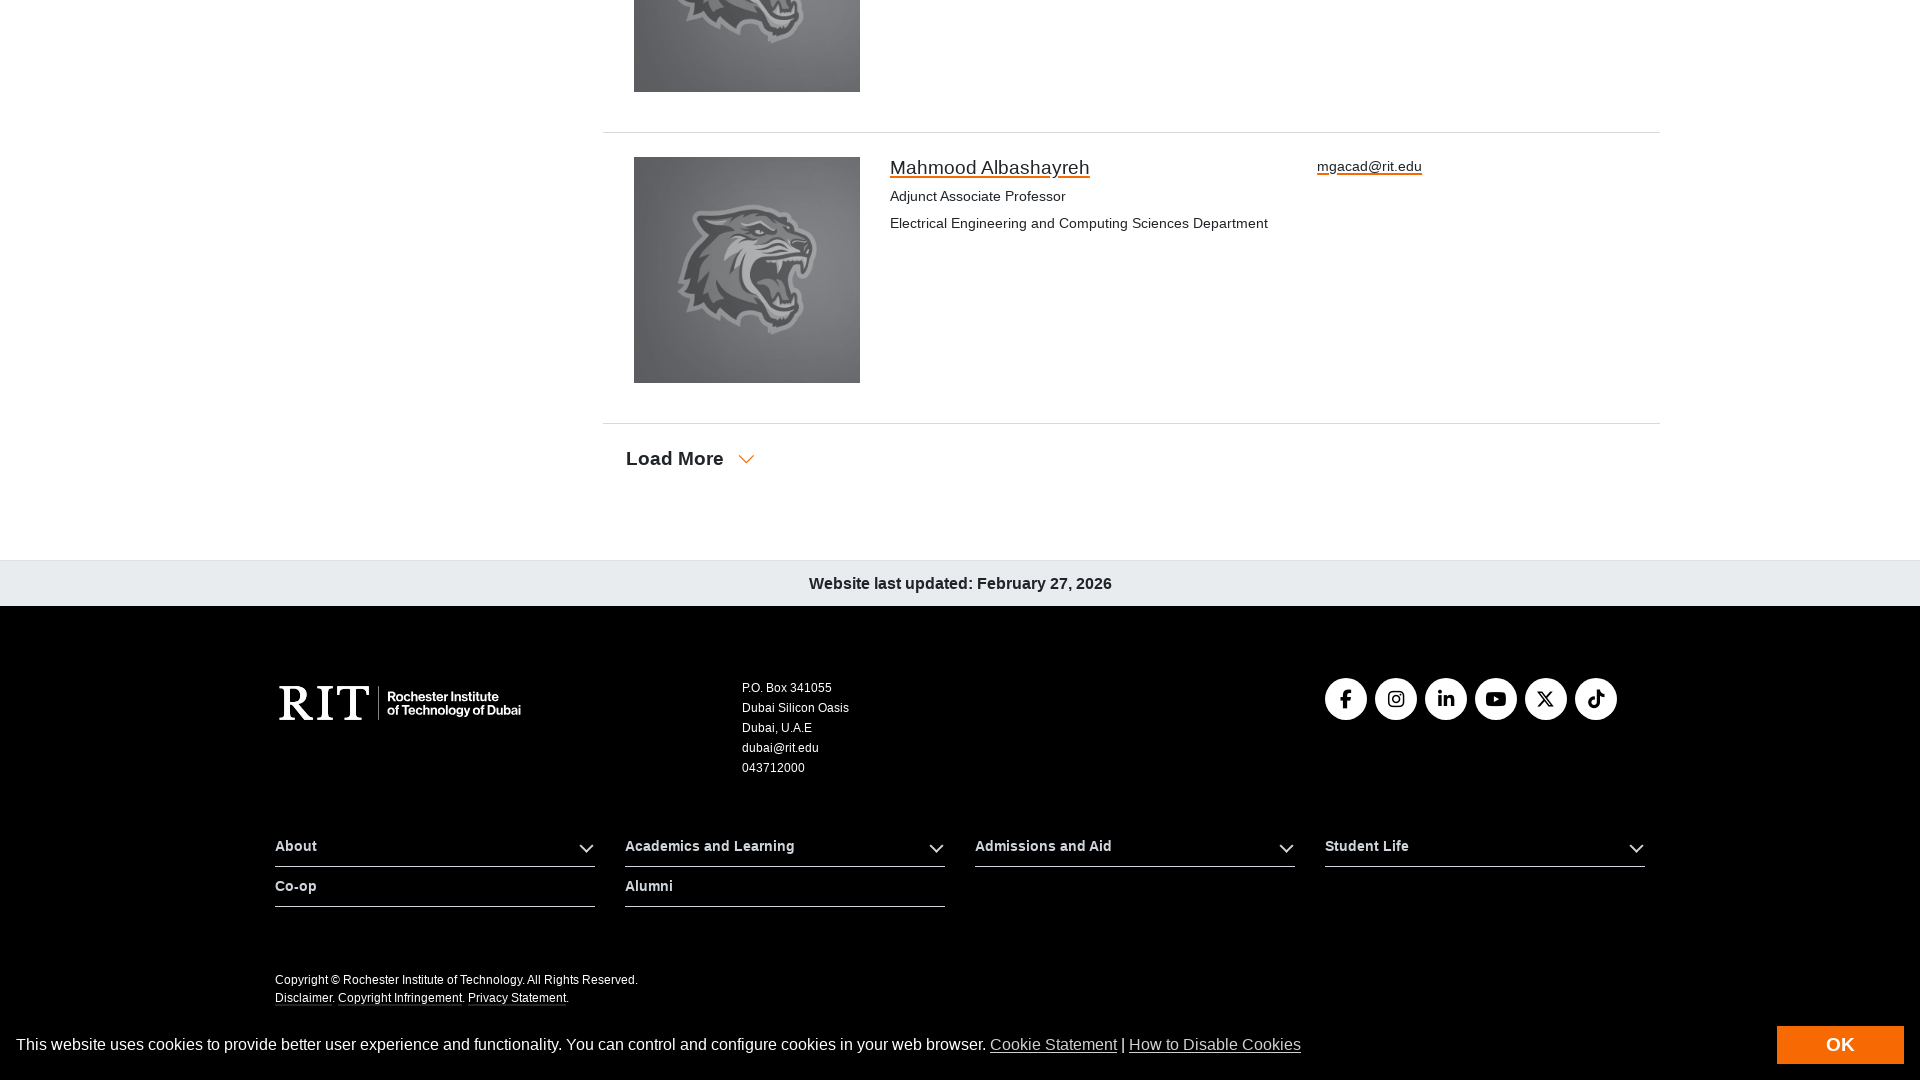

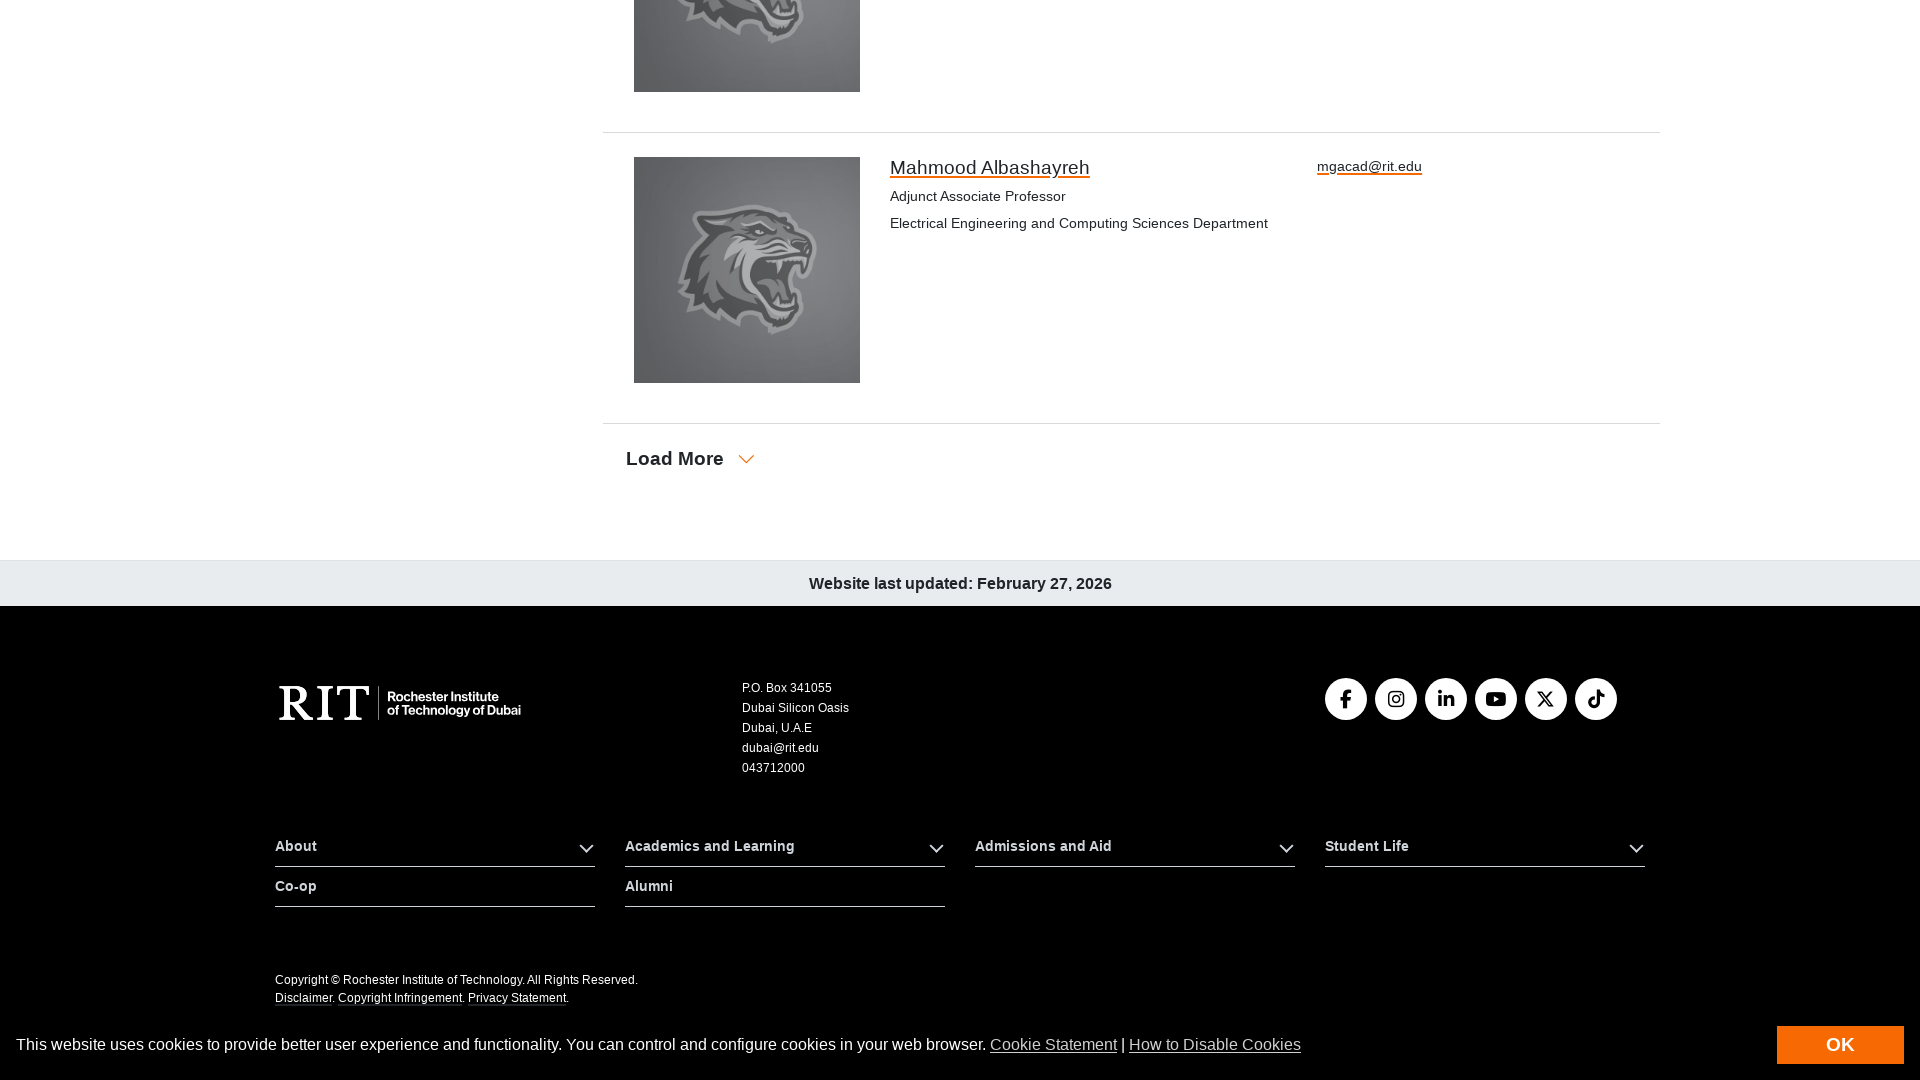